Tests job application form submission with only the full name field filled, verifying the form accepts partial submissions.

Starting URL: https://paulocoliveira.github.io/mypages/jobapplication.html

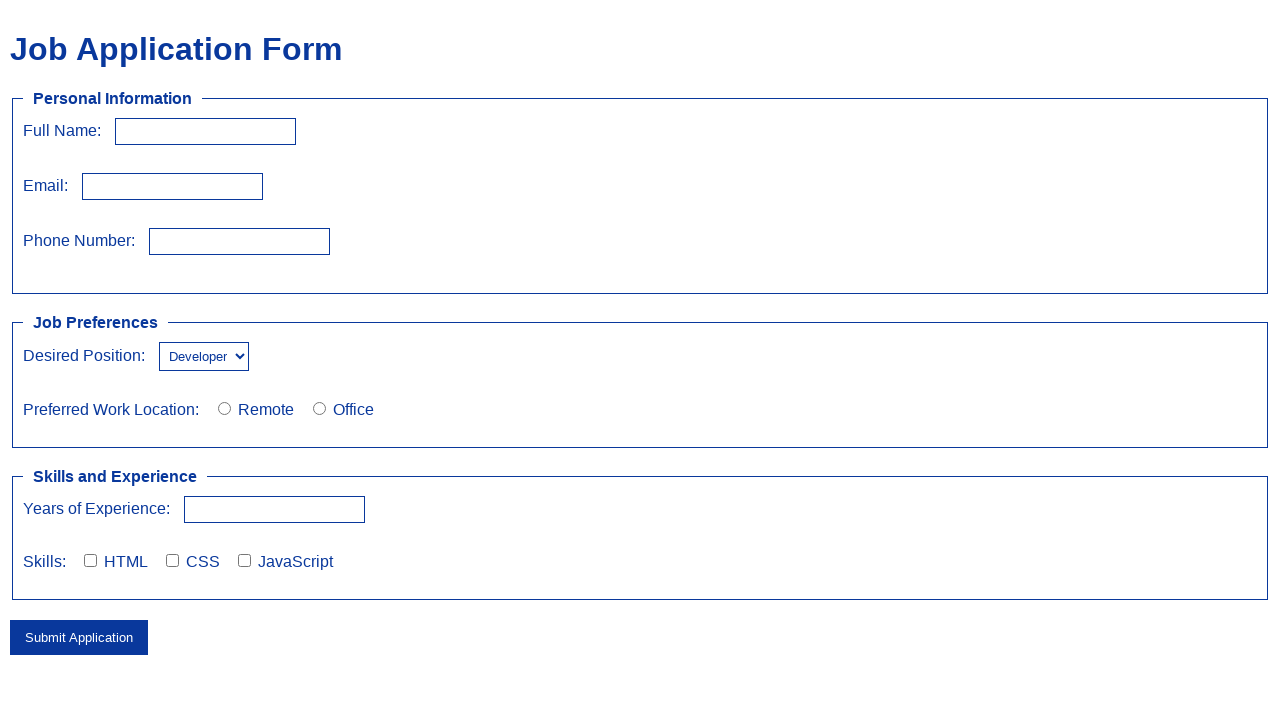

Filled full name field with 'Aline Pereira' on #fullName
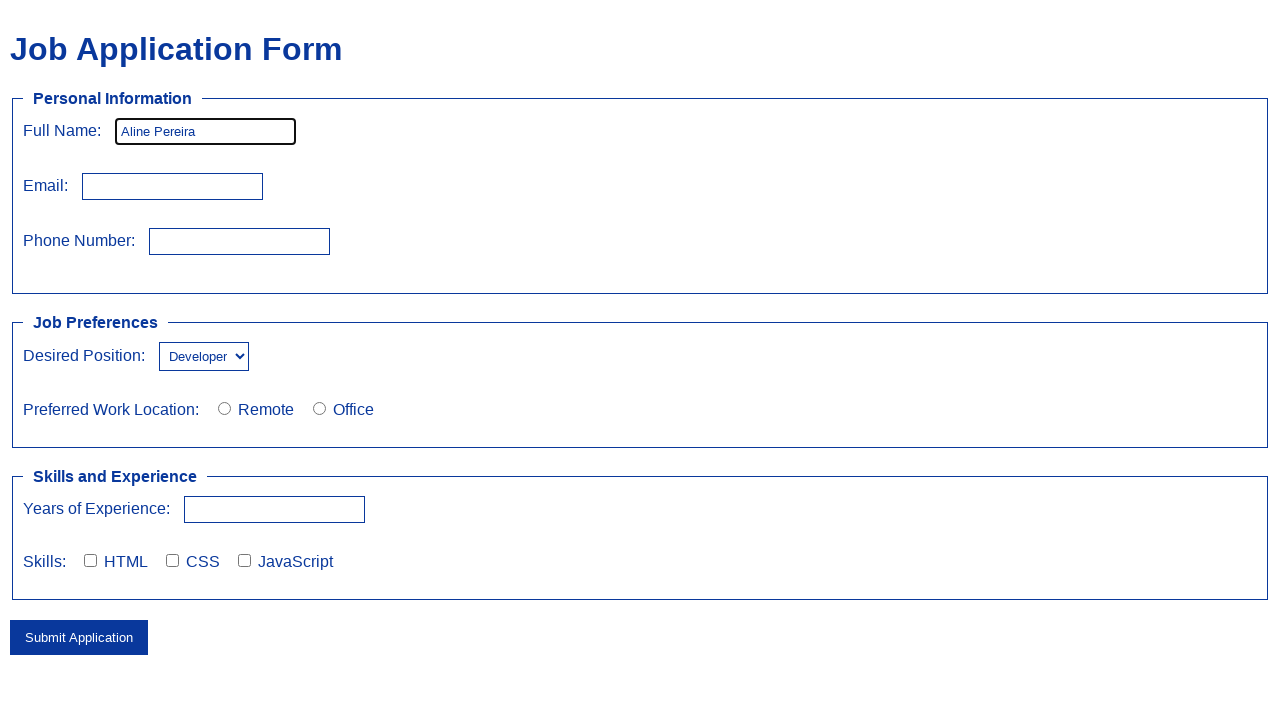

Clicked submit button to submit job application form with only full name at (79, 637) on button
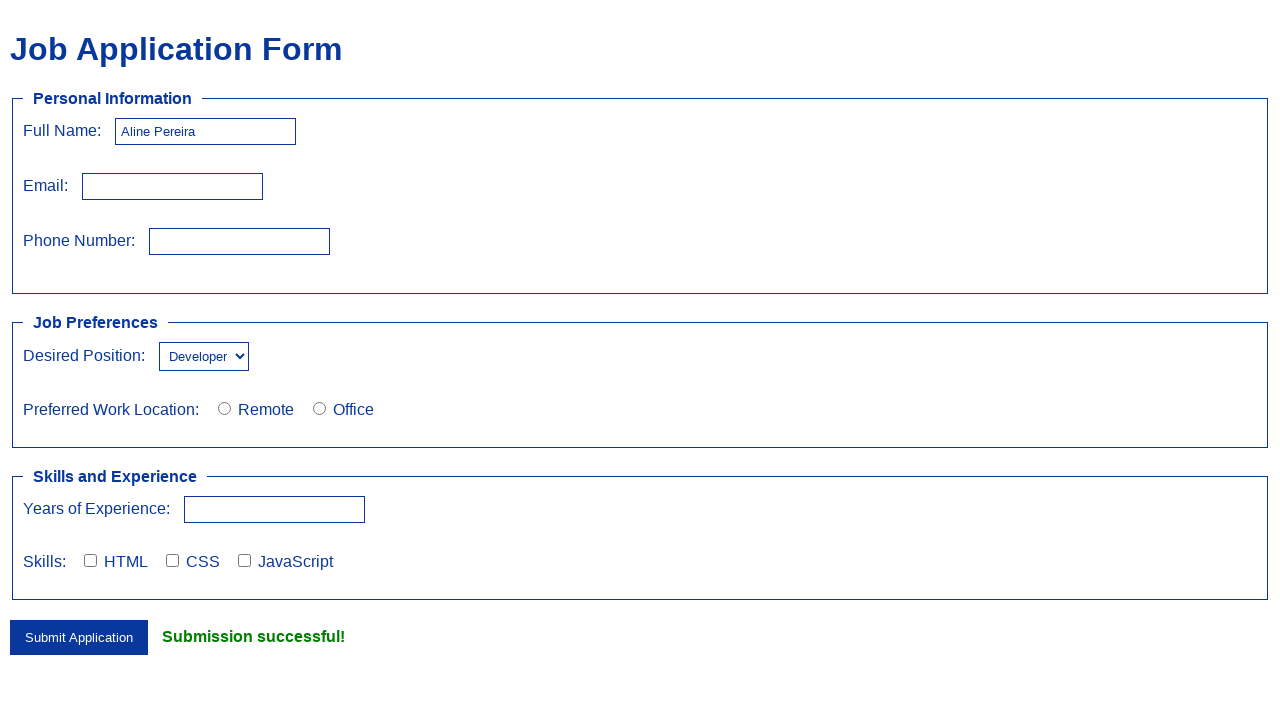

Success message appeared, confirming form accepted partial submission with only full name field filled
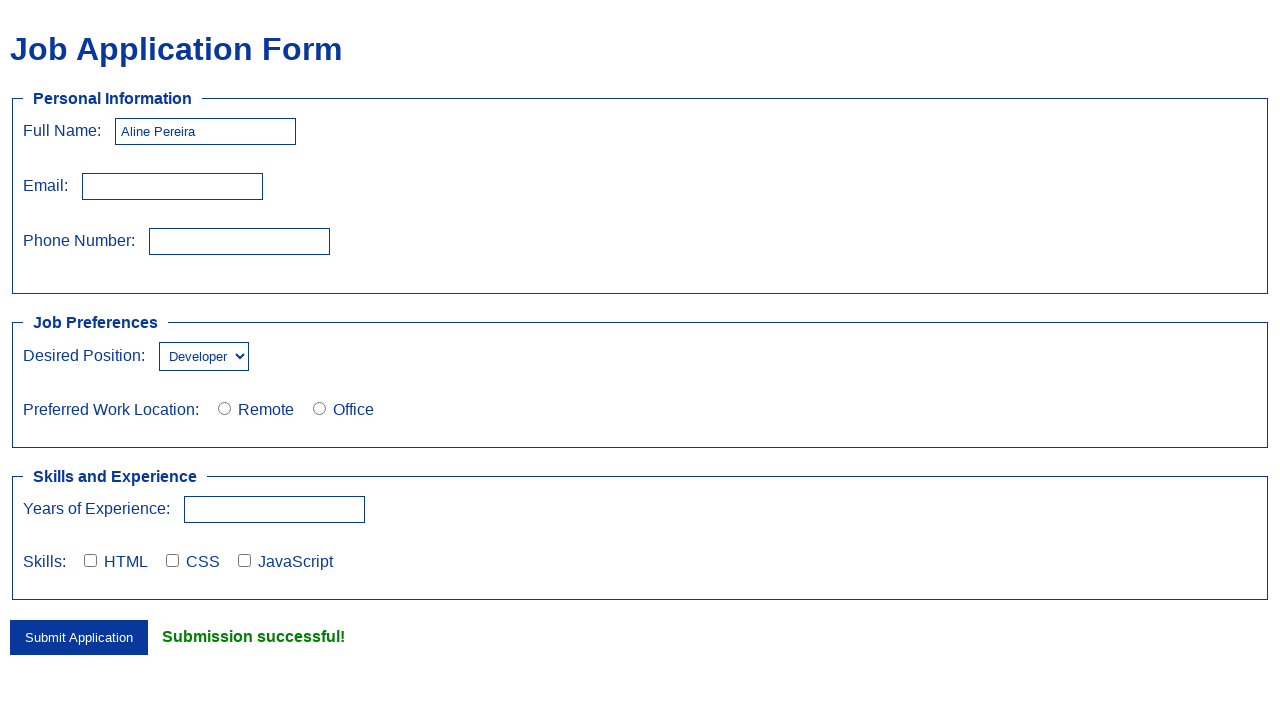

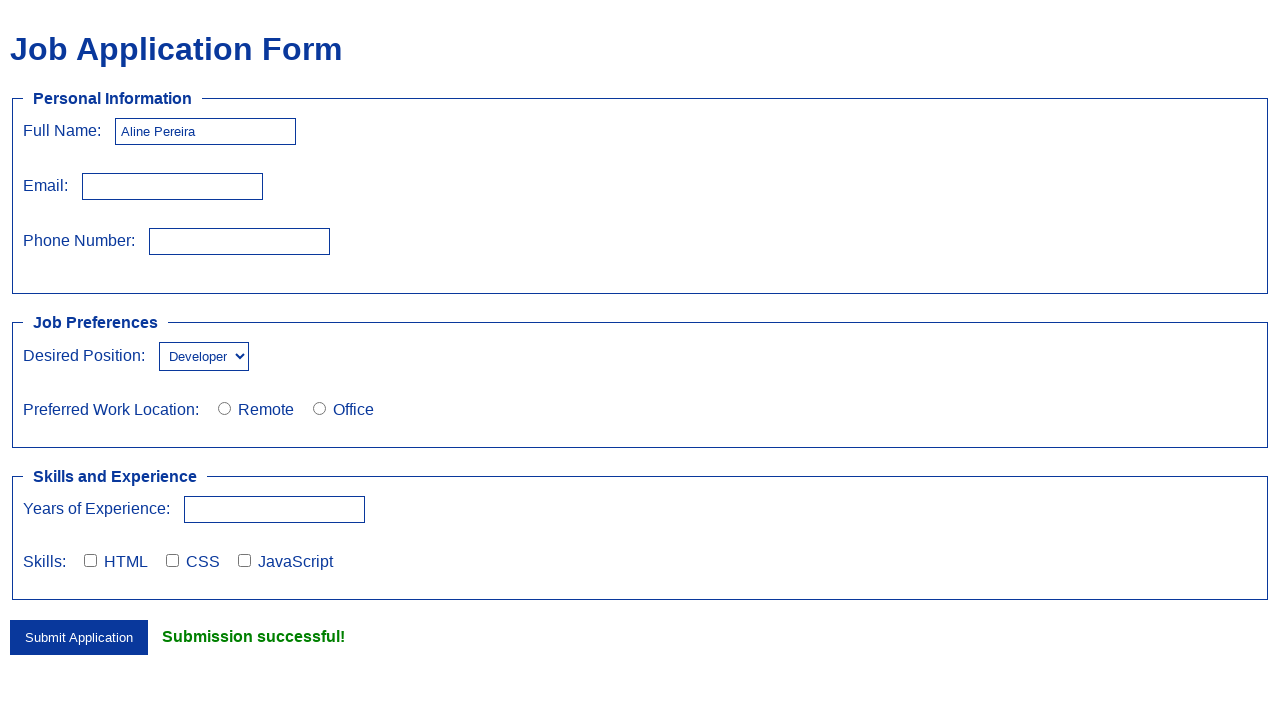